Searches for a company name on East Money financial website and navigates to the news tab to view search results

Starting URL: https://so.eastmoney.com/

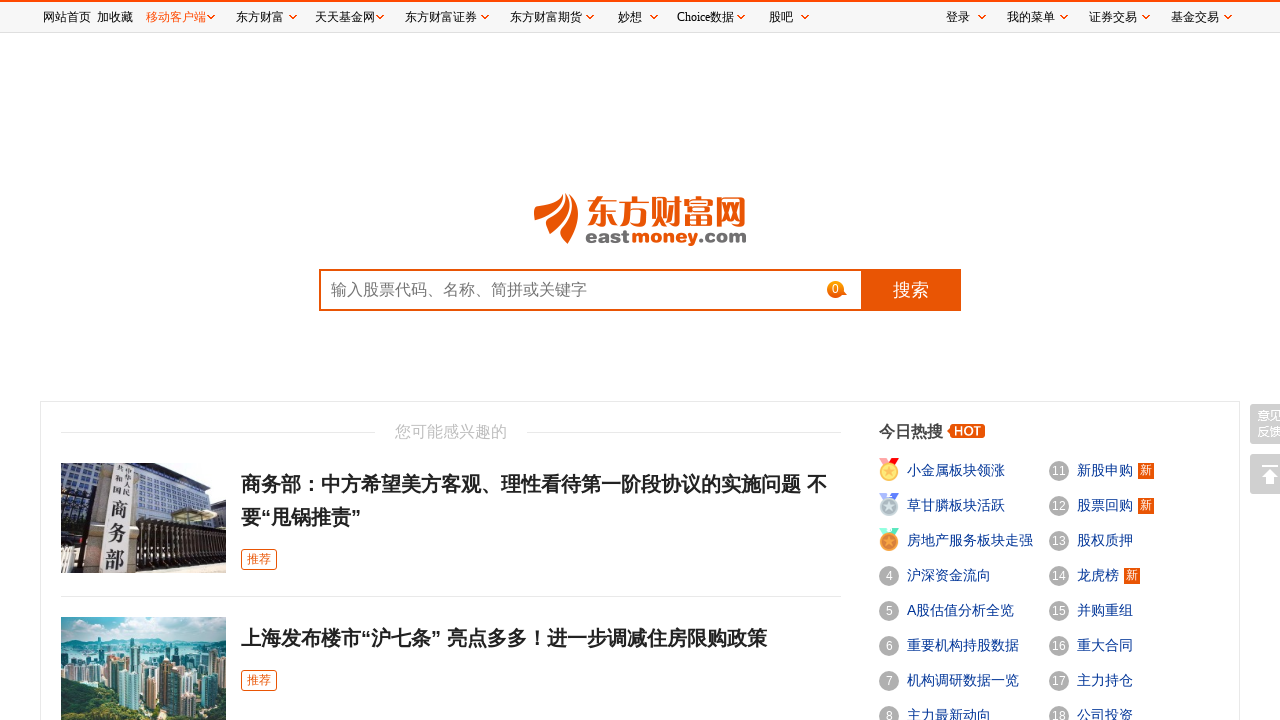

Filled search box with company name '中国恒大' on //*[@id="searchSuggest"]
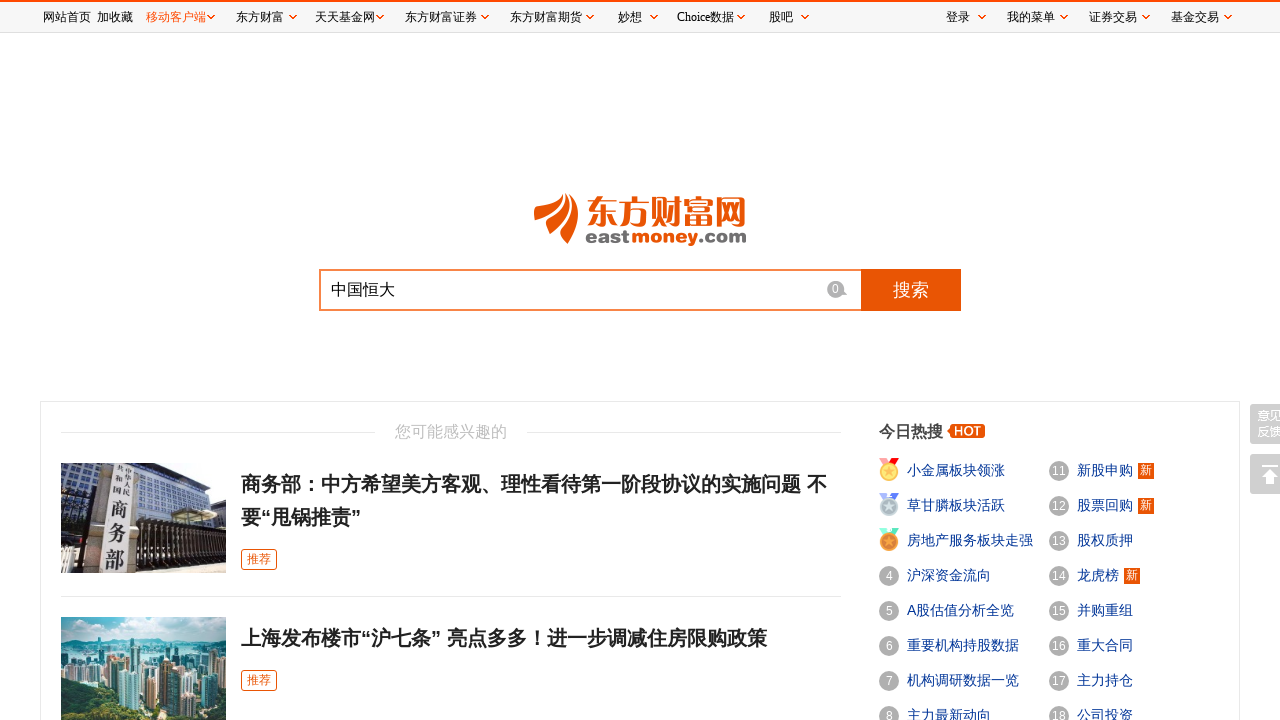

Clicked search button to search for company at (911, 290) on xpath=//*[@id="searchbox"]/div[2]/form/input[2]
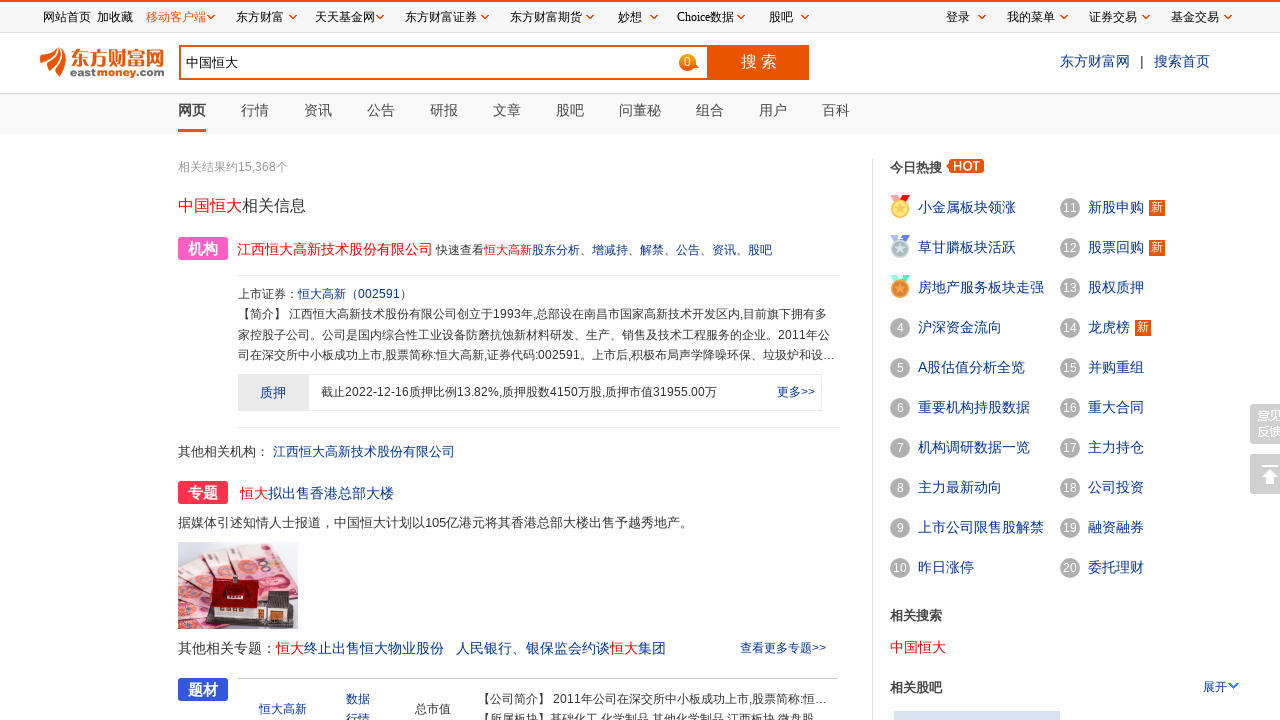

Clicked on news tab to view news results at (507, 110) on xpath=//*[@id="app"]/div[2]/ul/li[6]/a/span
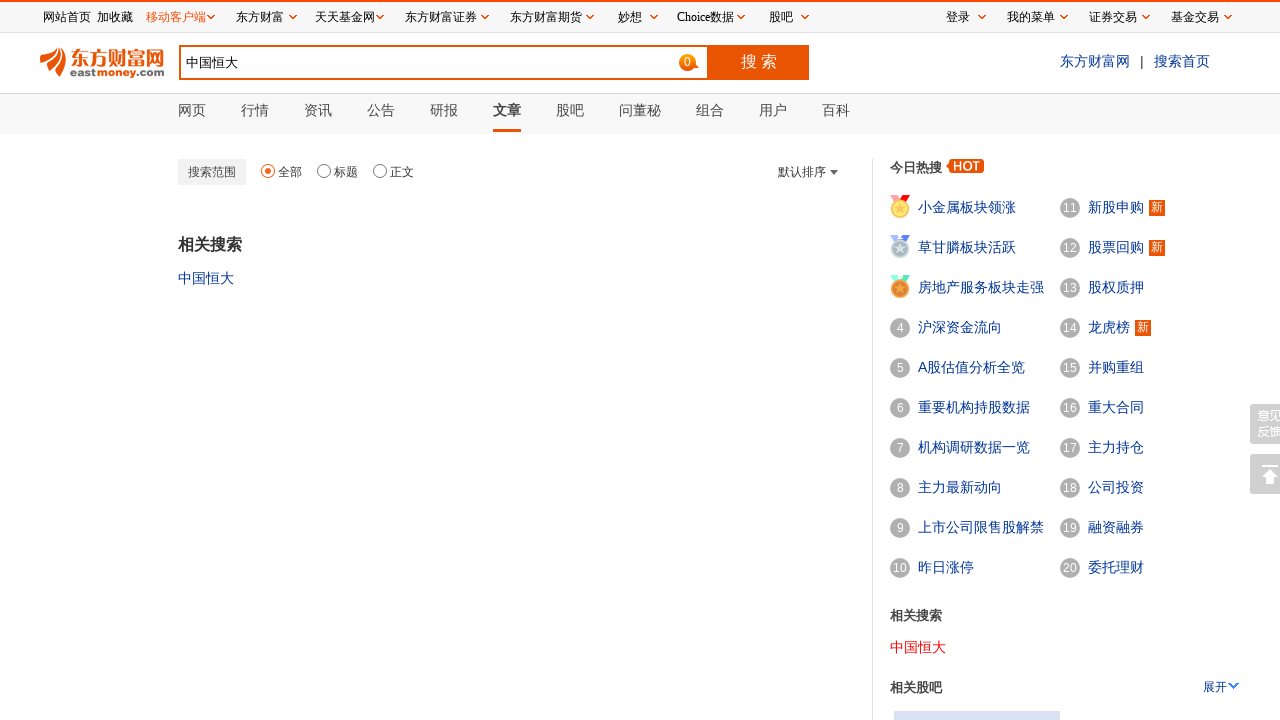

News results loaded successfully
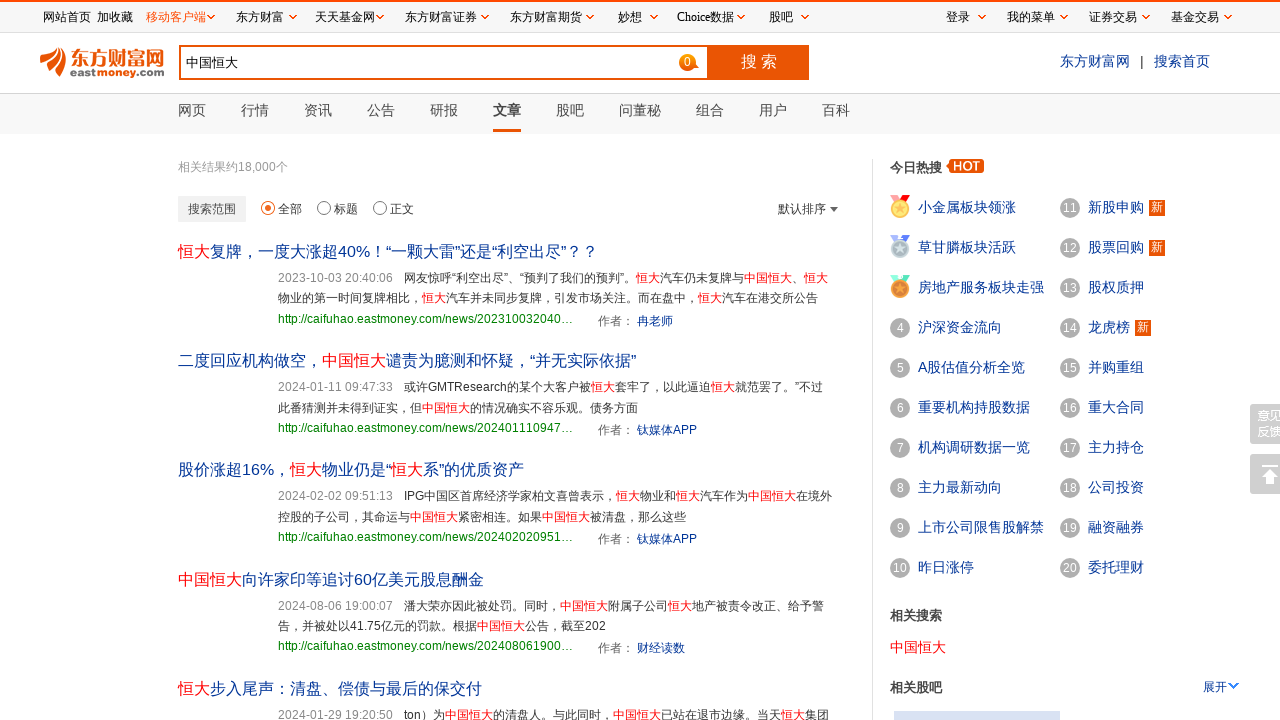

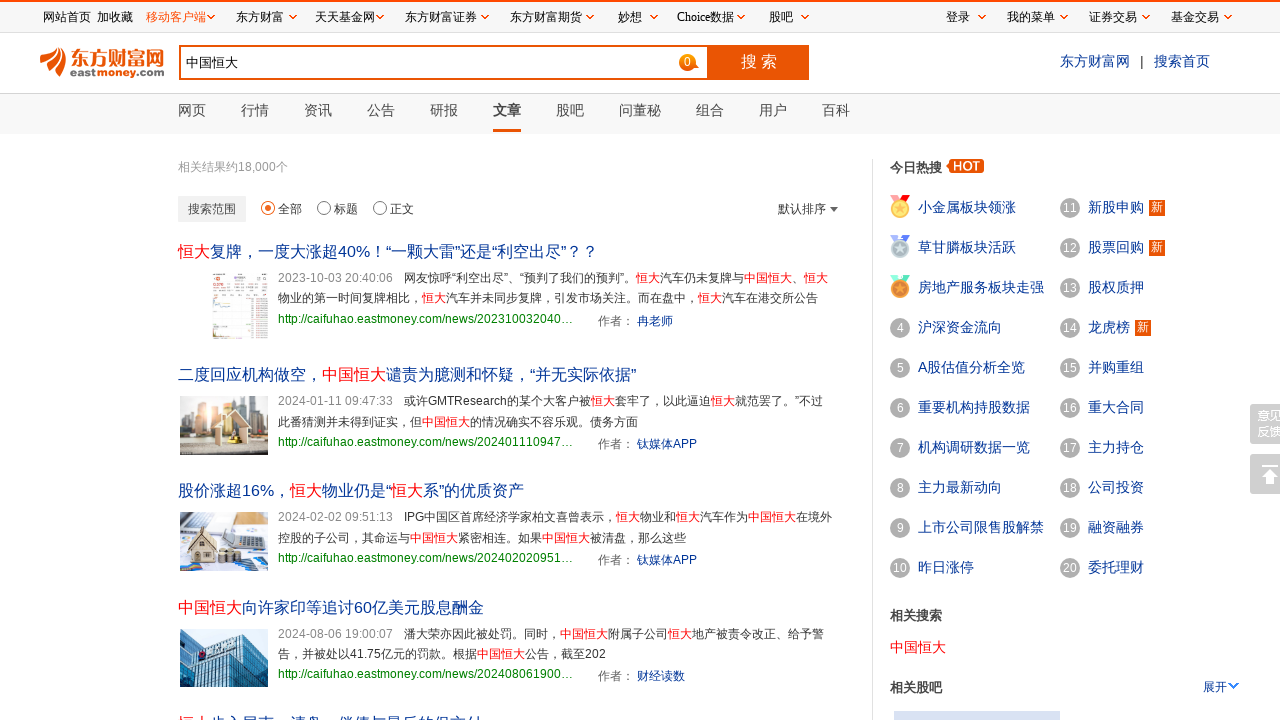